Tests a form submission that involves retrieving an attribute value, calculating a result, filling the answer, selecting checkboxes/radio buttons, and submitting the form

Starting URL: http://suninjuly.github.io/get_attribute.html

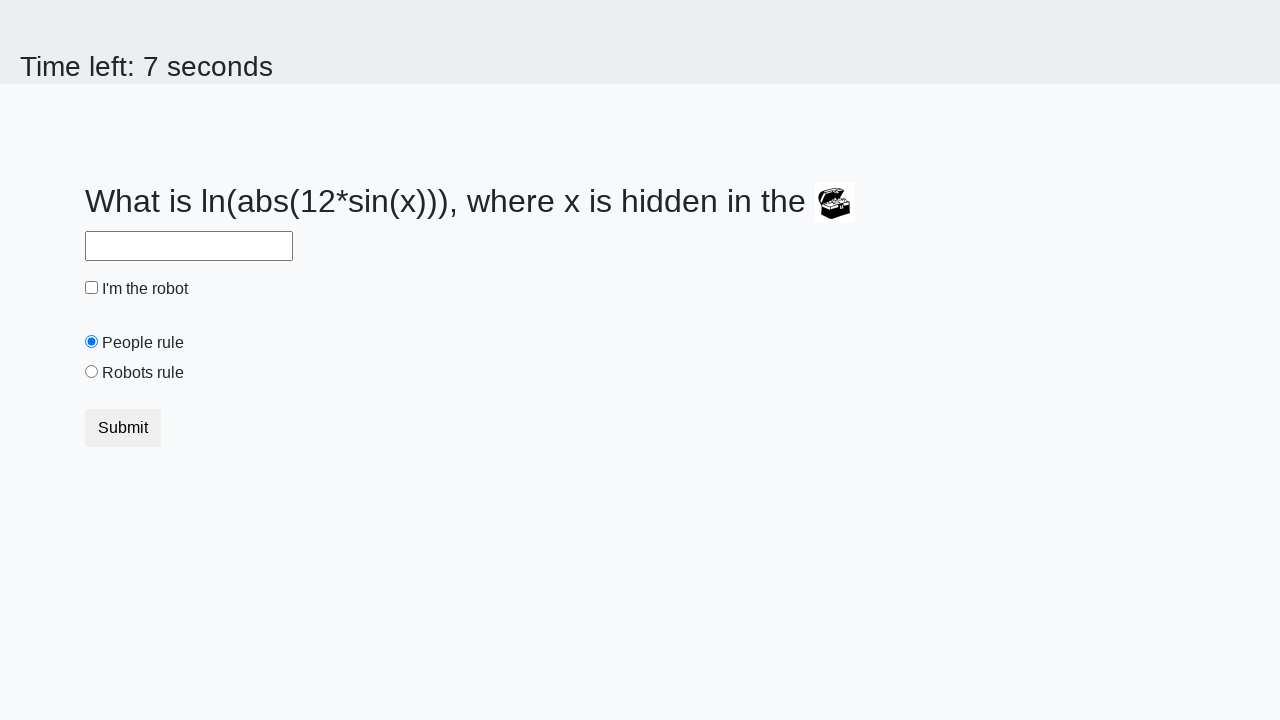

Located treasure element with ID 'treasure'
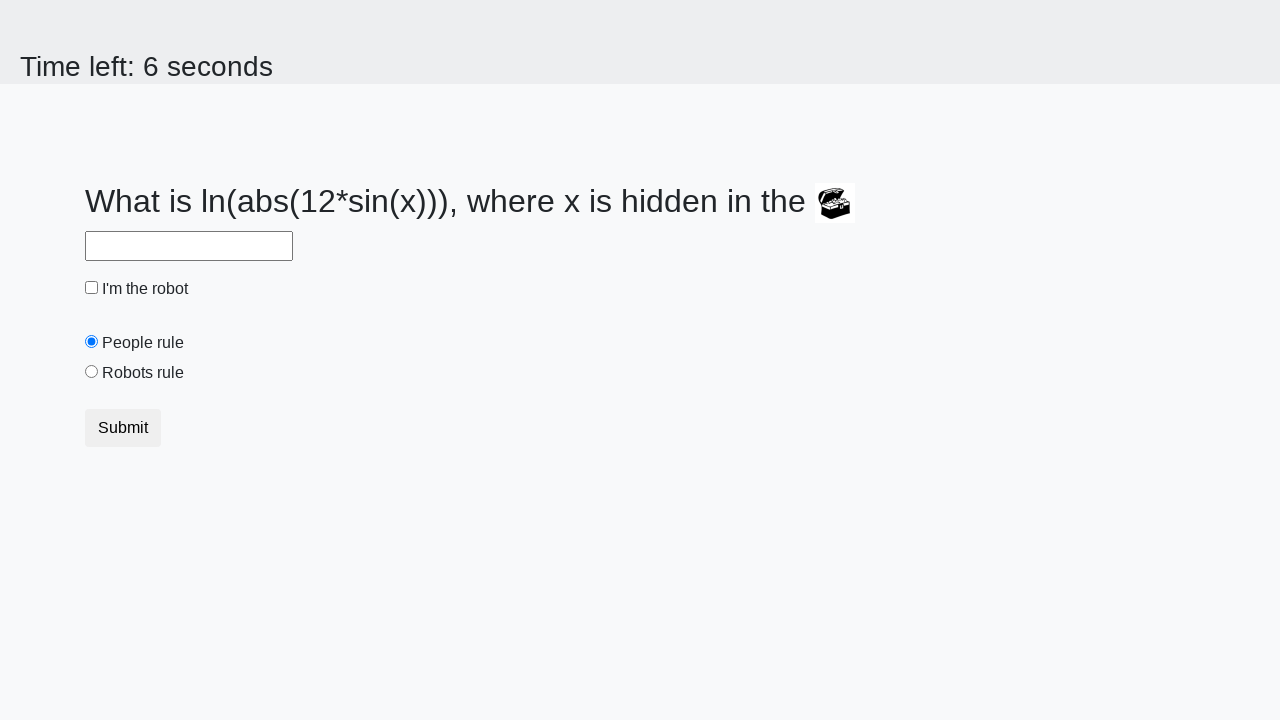

Retrieved 'valuex' attribute from treasure element: 199
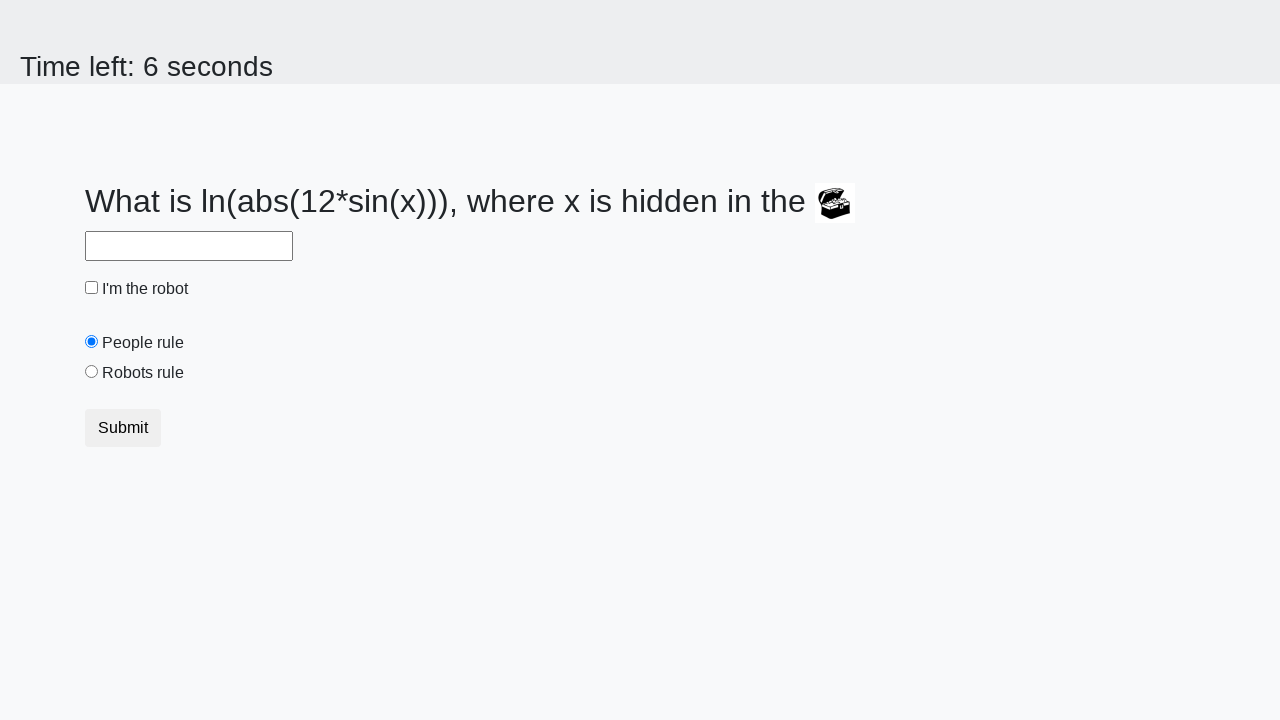

Calculated answer using logarithm formula: 2.359115323778217
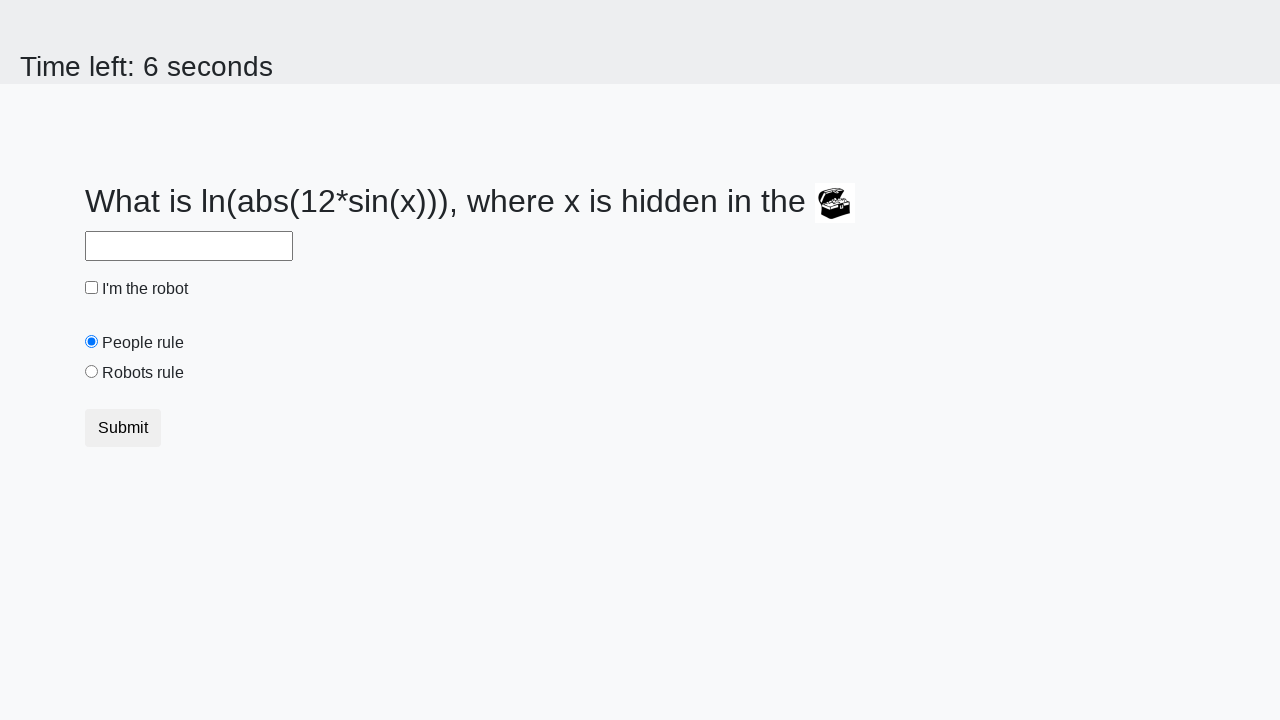

Filled answer field with calculated value: 2.359115323778217 on #answer
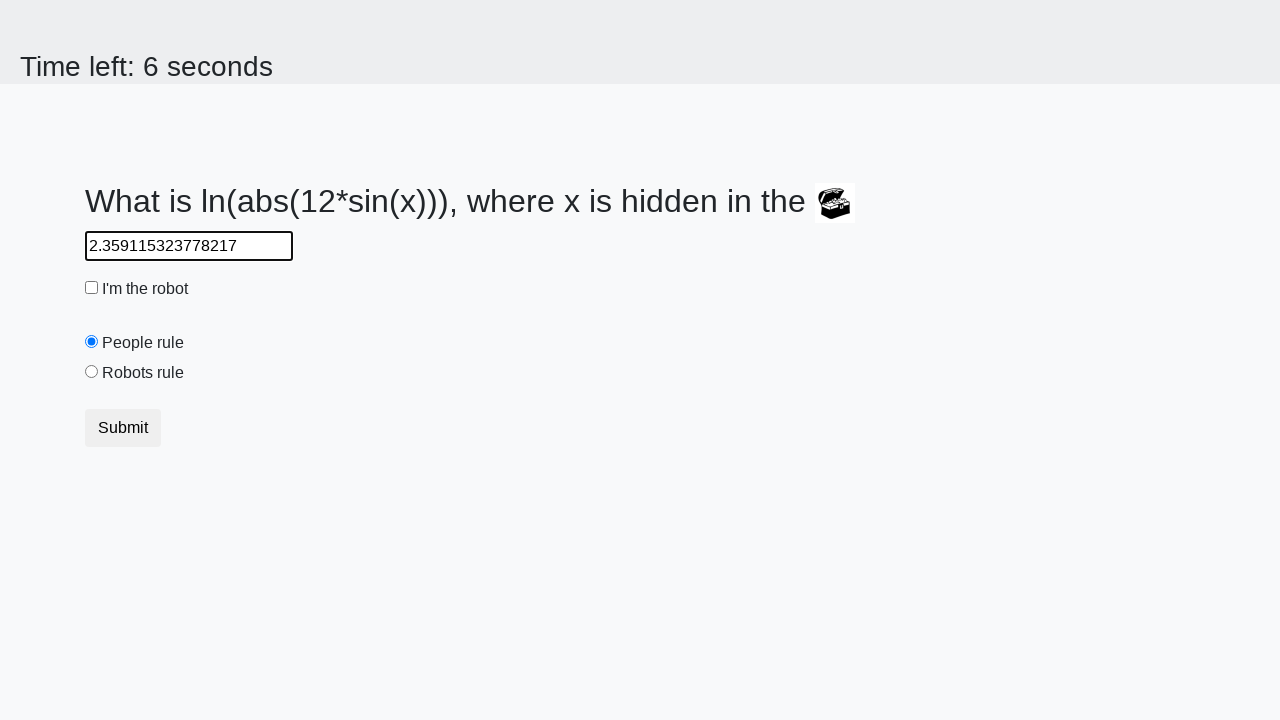

Clicked robot checkbox at (92, 288) on #robotCheckbox
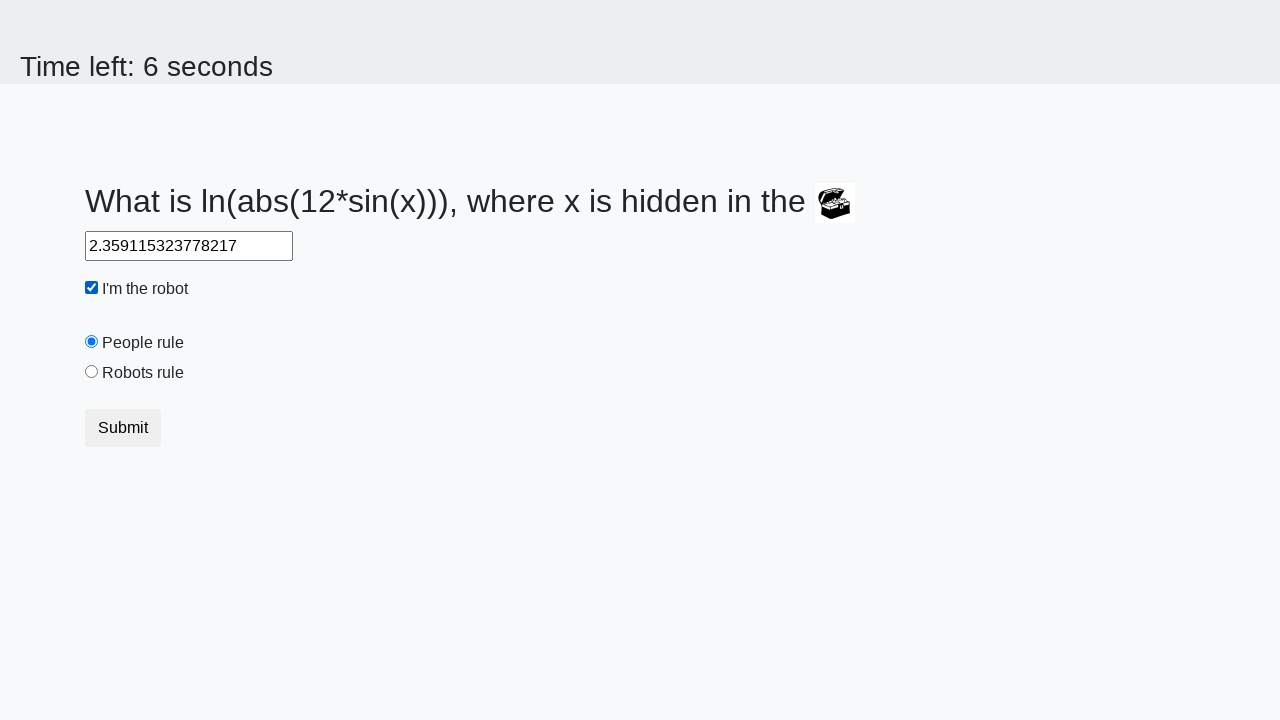

Clicked 'robots rule' radio button at (92, 372) on #robotsRule
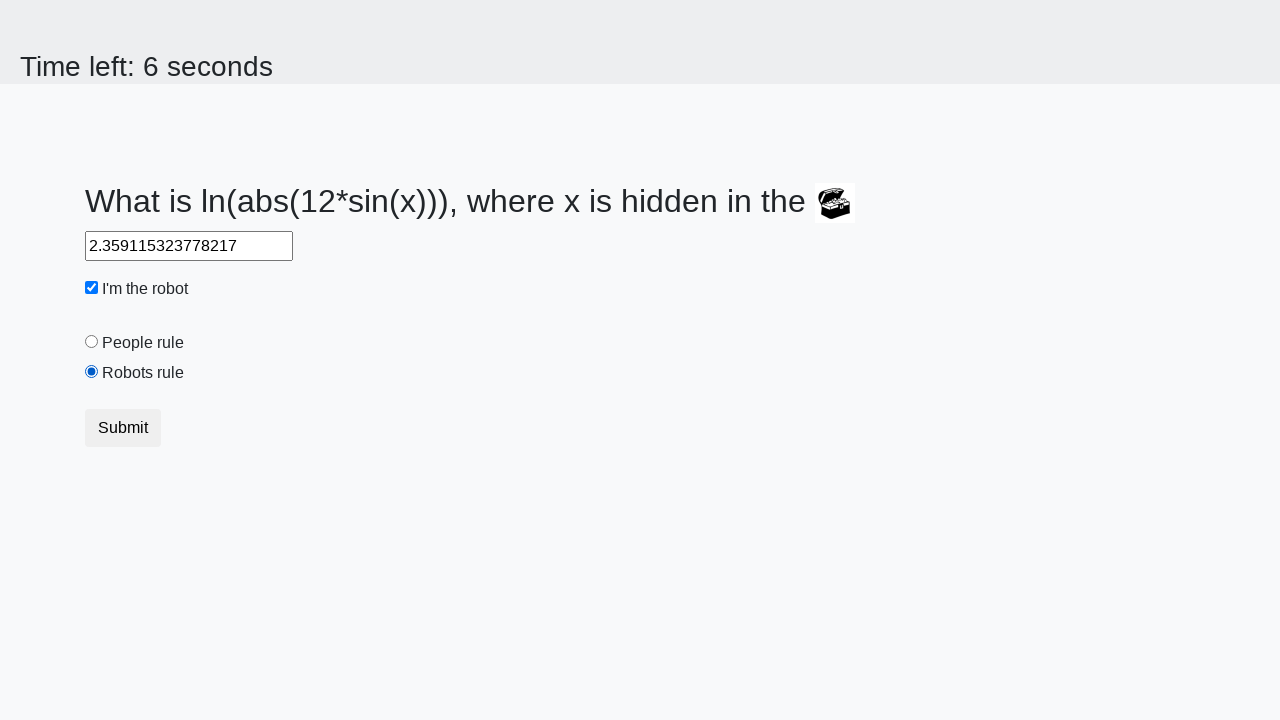

Clicked submit button to submit the form at (123, 428) on .btn.btn-default
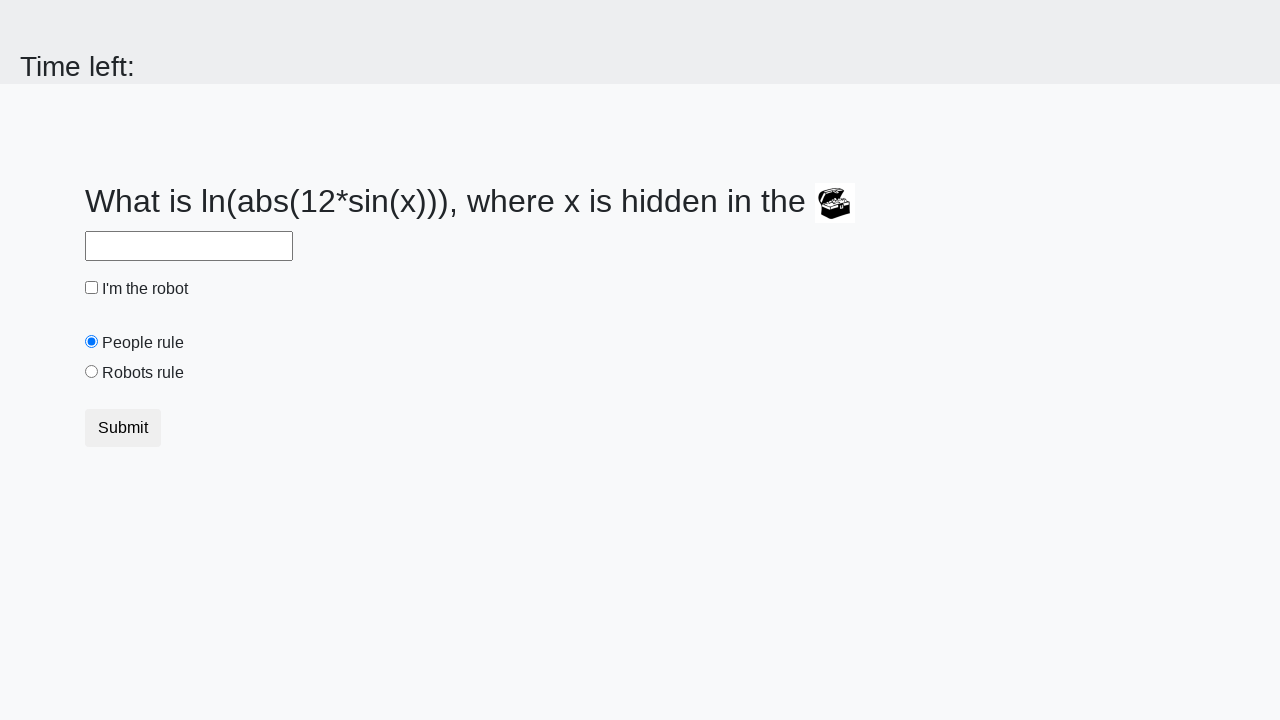

Waited 1000ms for form submission to complete
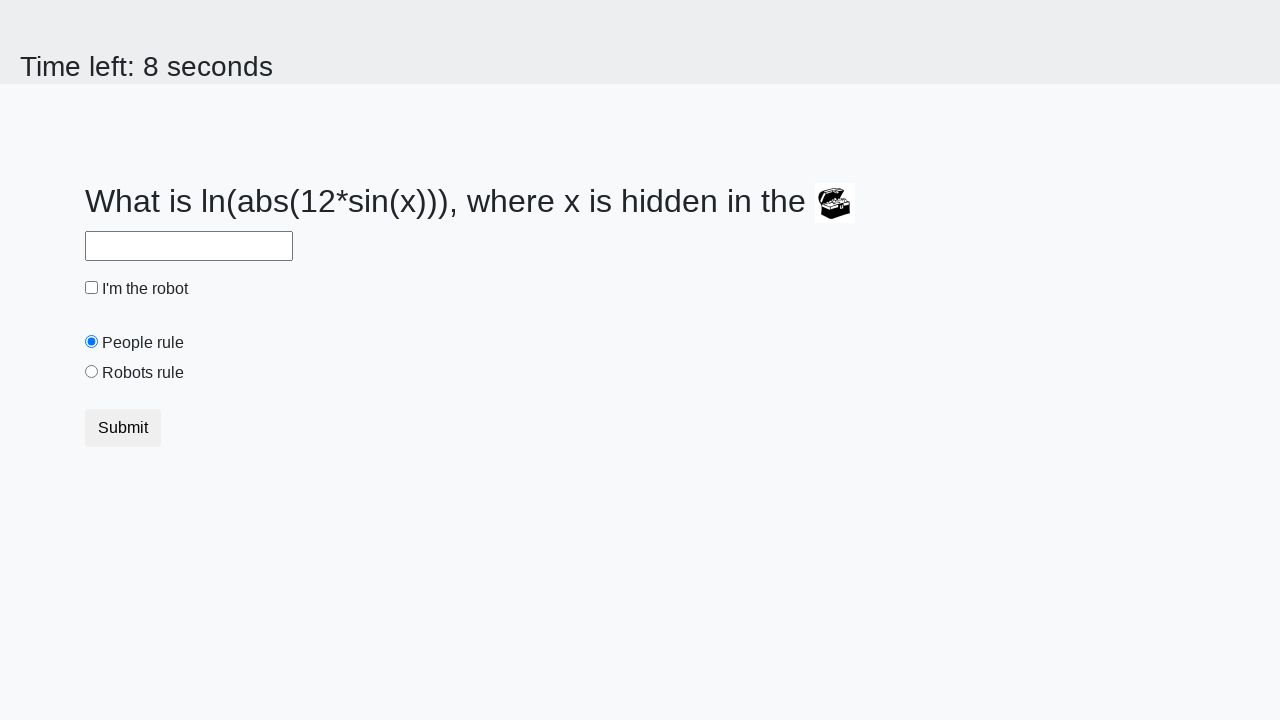

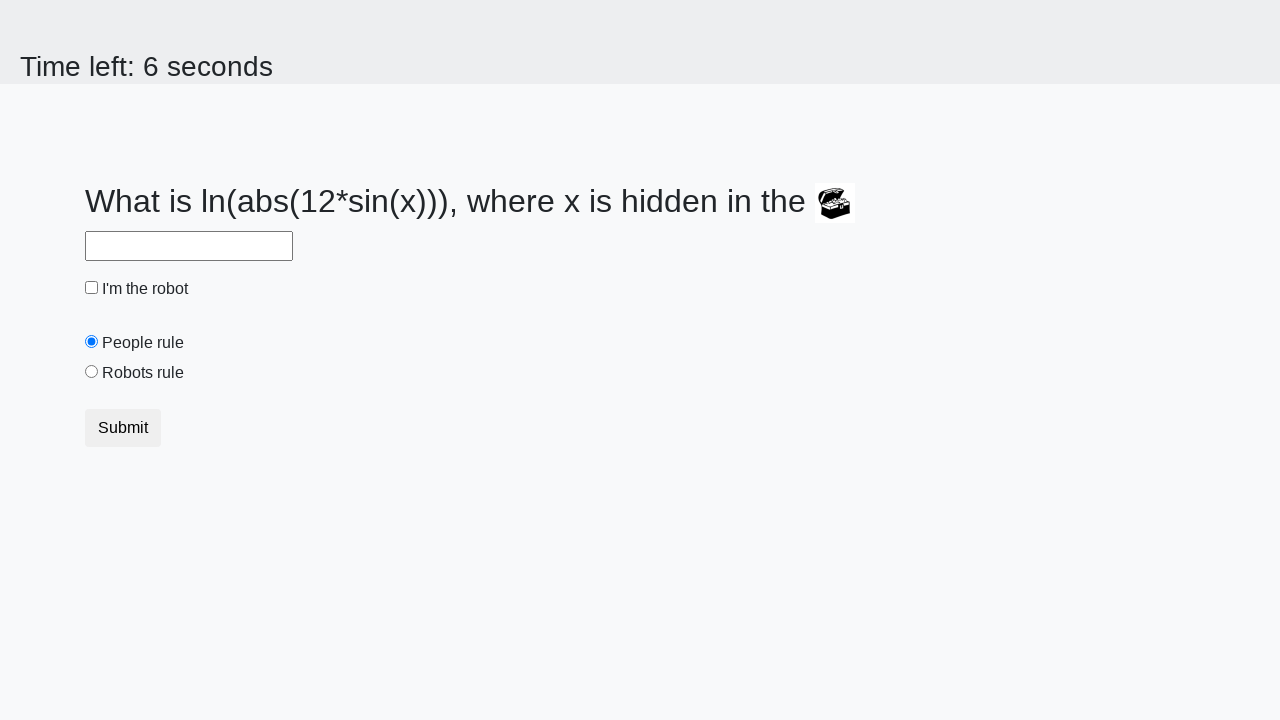